Tests a basic calculator web application by selecting a build version, entering two string values, selecting the concatenate operation, and verifying the concatenated result.

Starting URL: https://testsheepnz.github.io/BasicCalculator.html

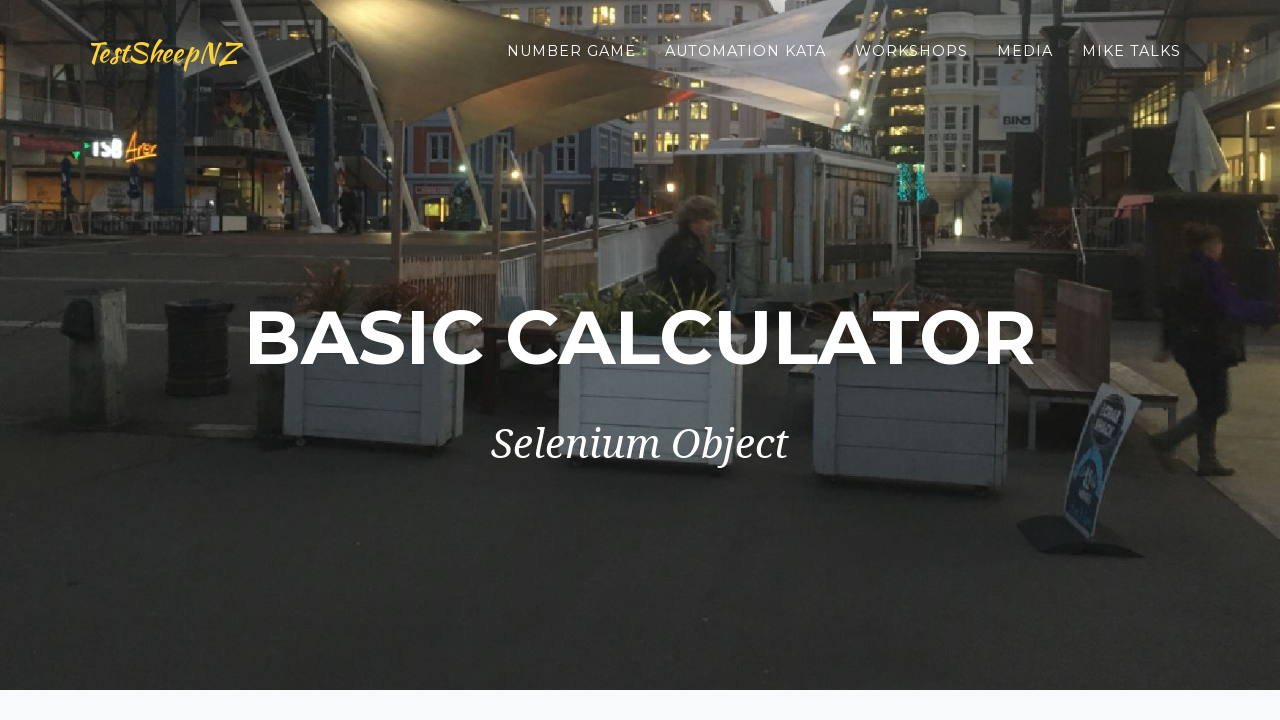

Navigated to Basic Calculator application
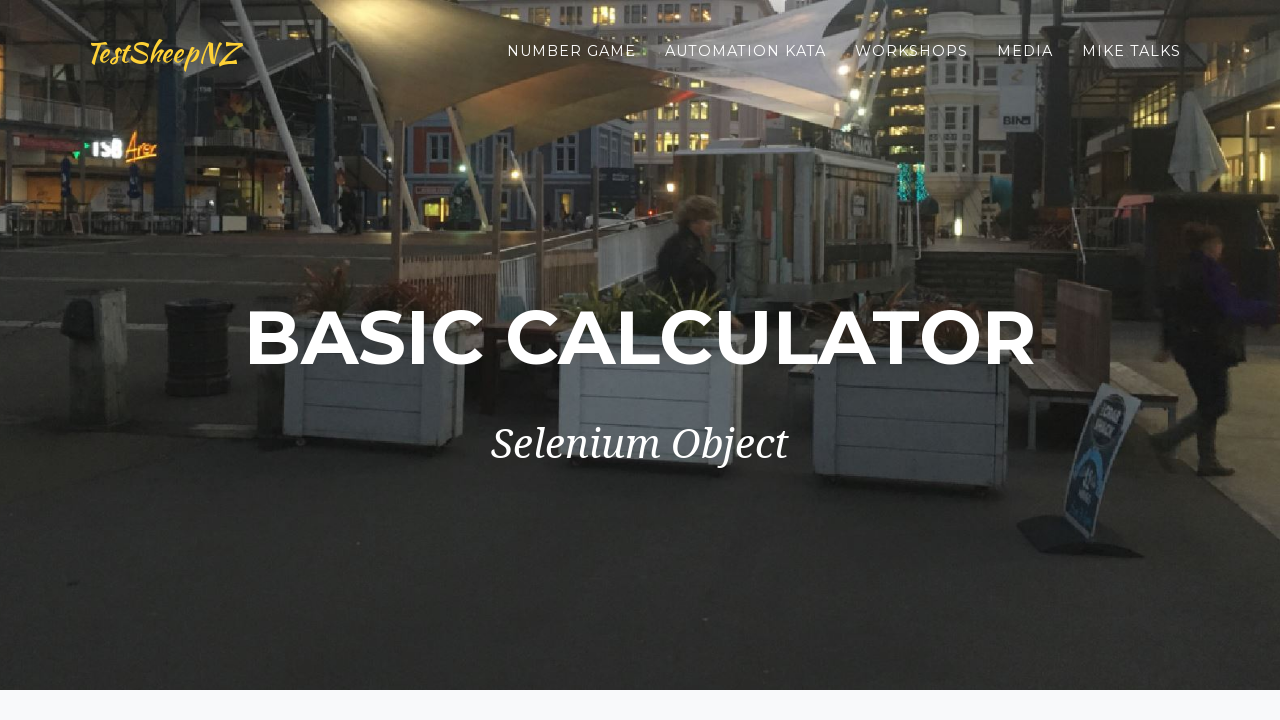

Selected 'Prototype' build version from dropdown on #selectBuild
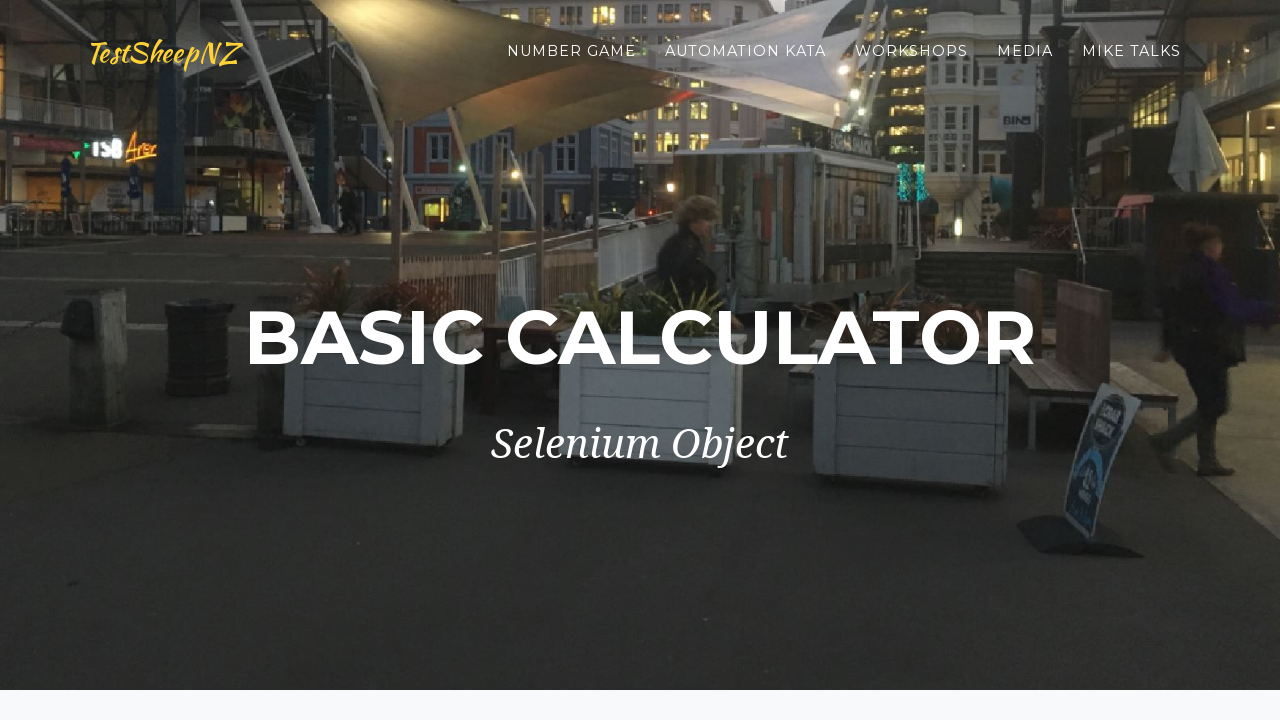

Filled first string value 'gs' in number1 field on #number1Field
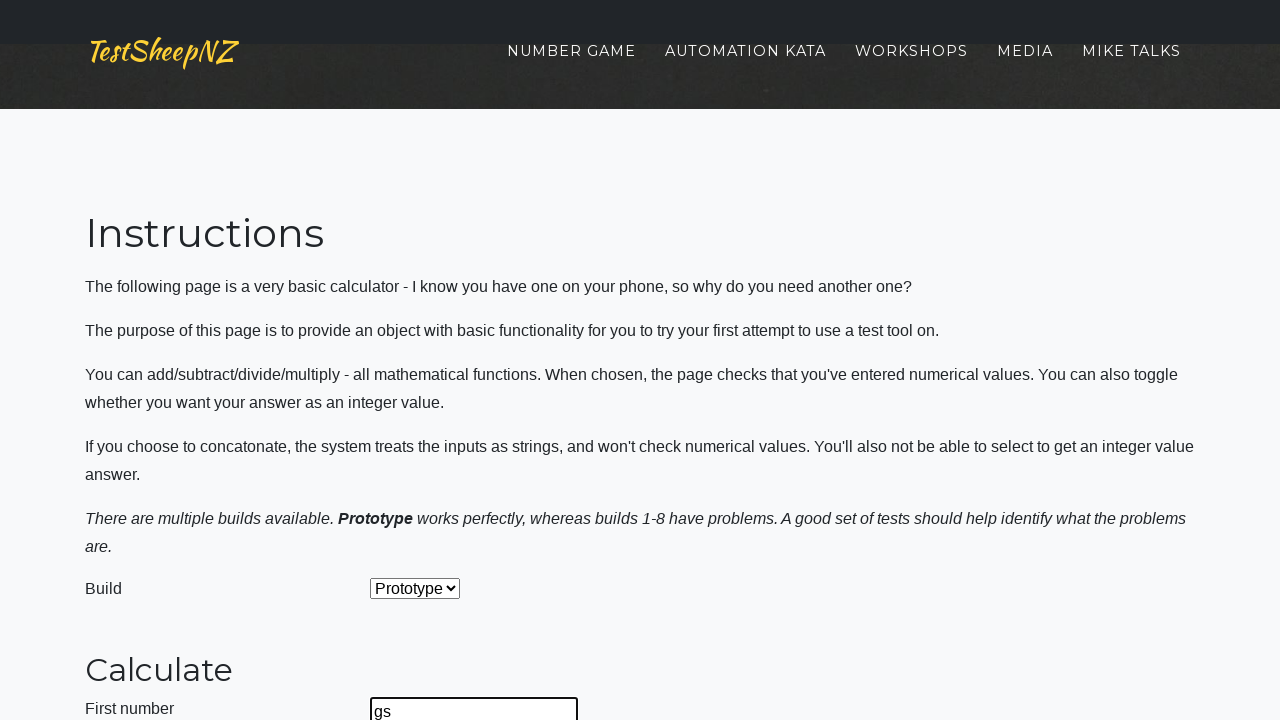

Pressed Enter to confirm first value on #number1Field
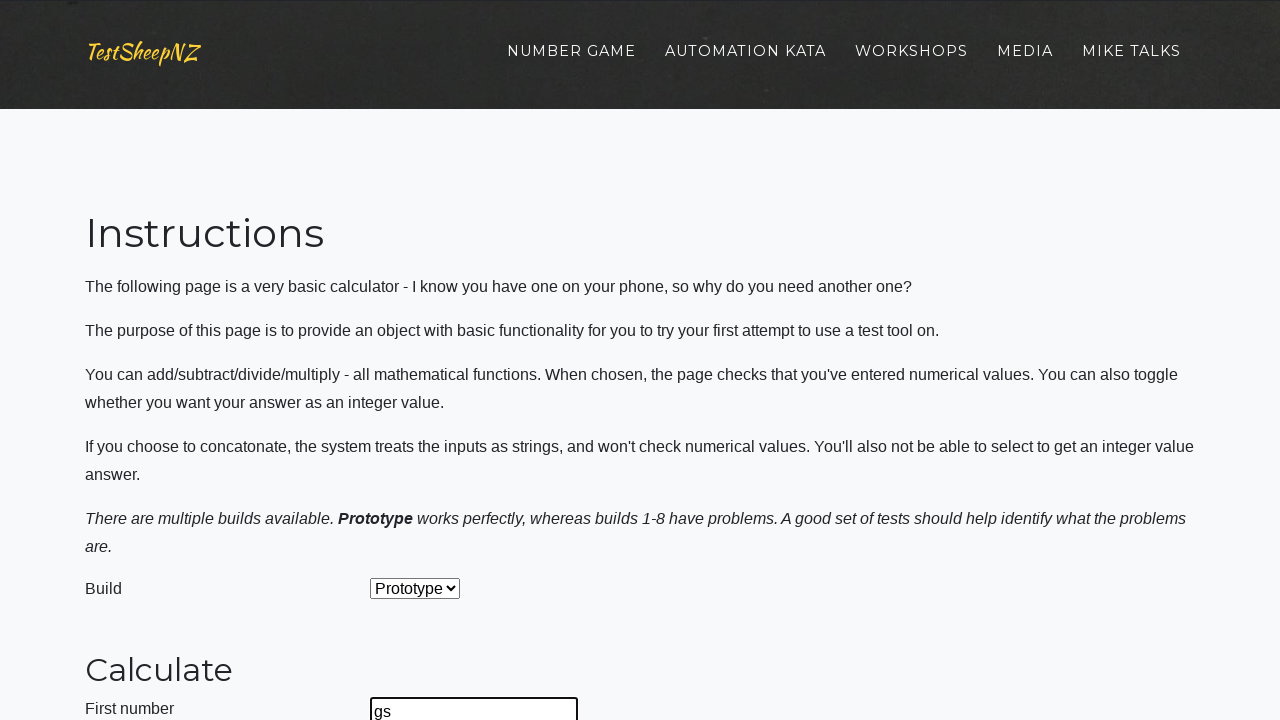

Filled second string value 'bu' in number2 field on #number2Field
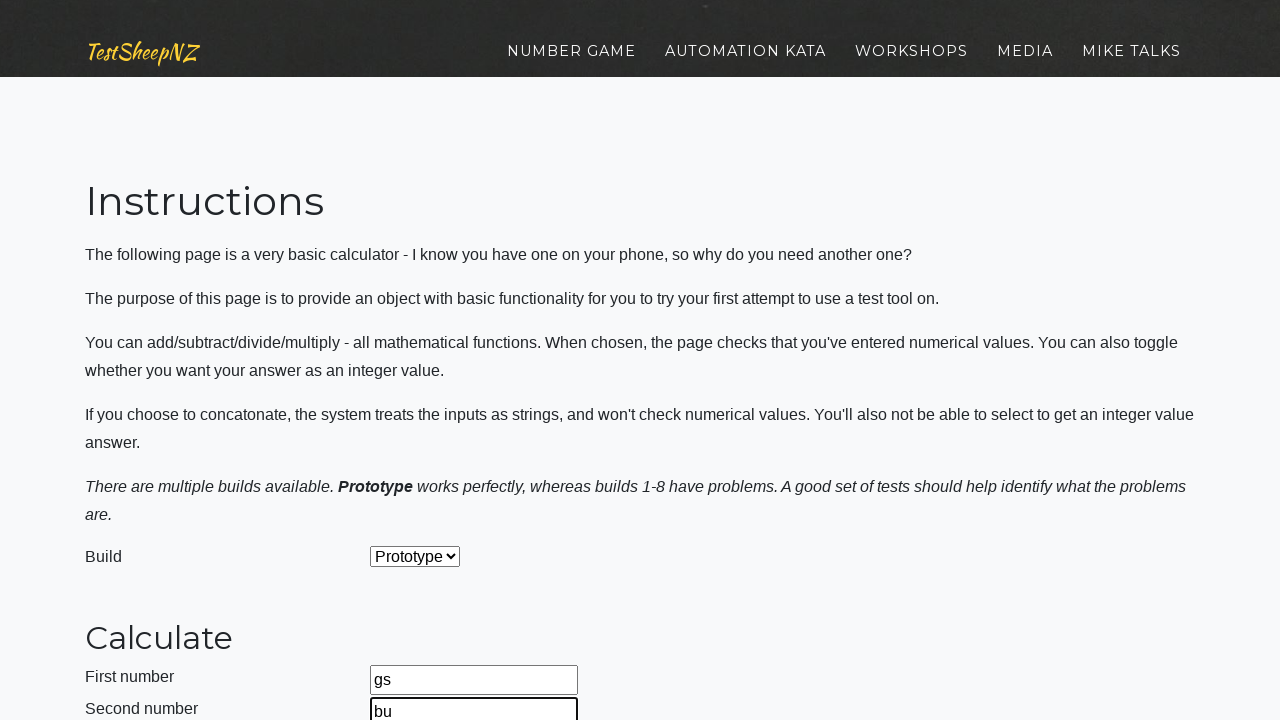

Pressed Enter to confirm second value on #number2Field
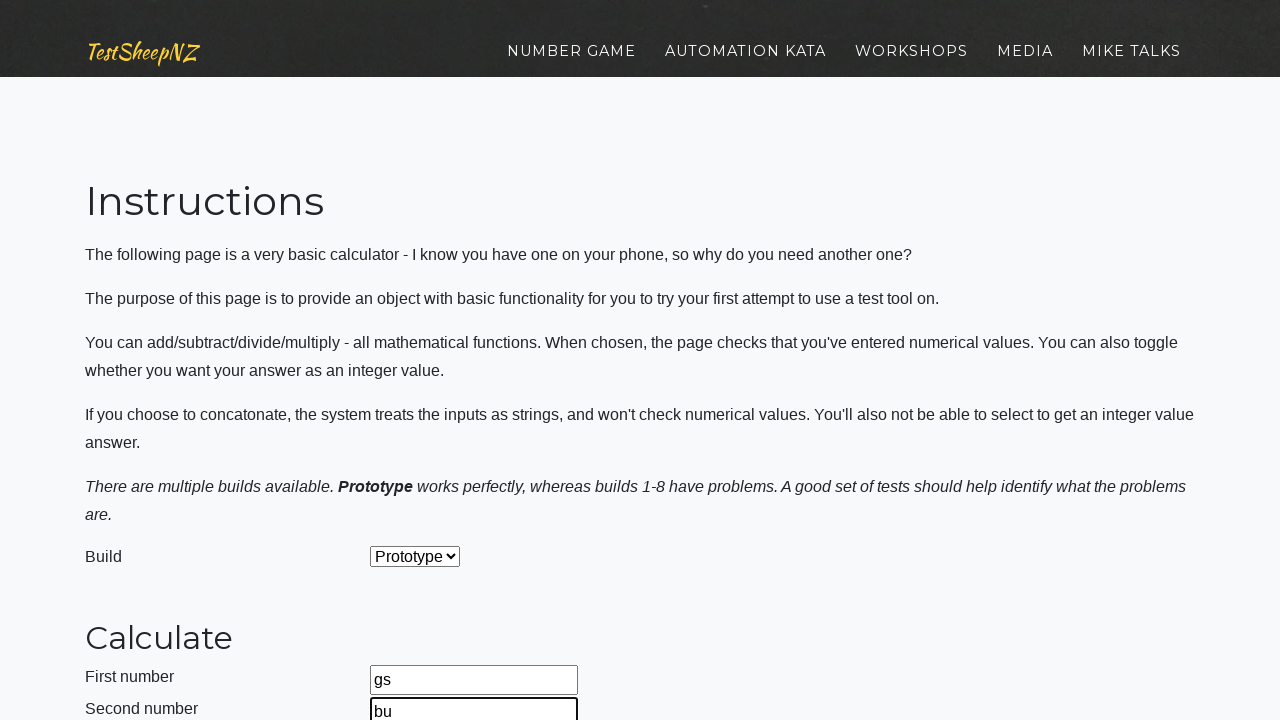

Selected 'Concatenate' operation from dropdown on #selectOperationDropdown
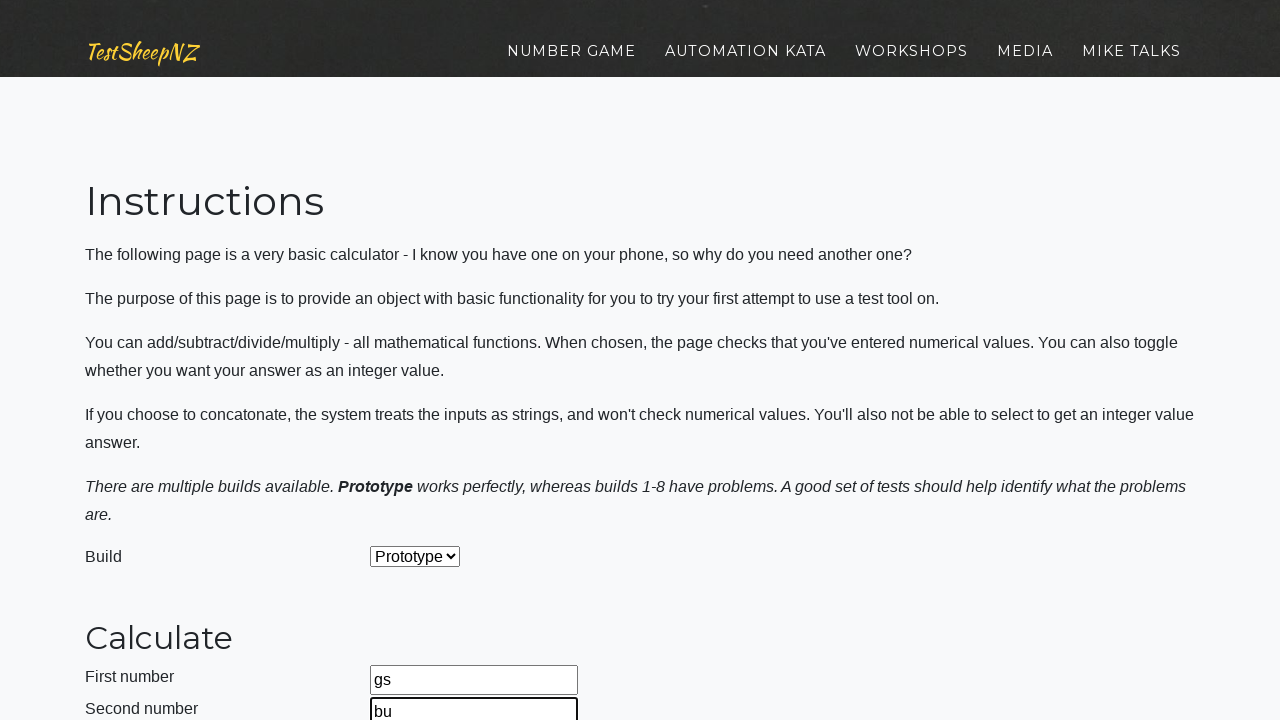

Clicked calculate button at (422, 383) on #calculateButton
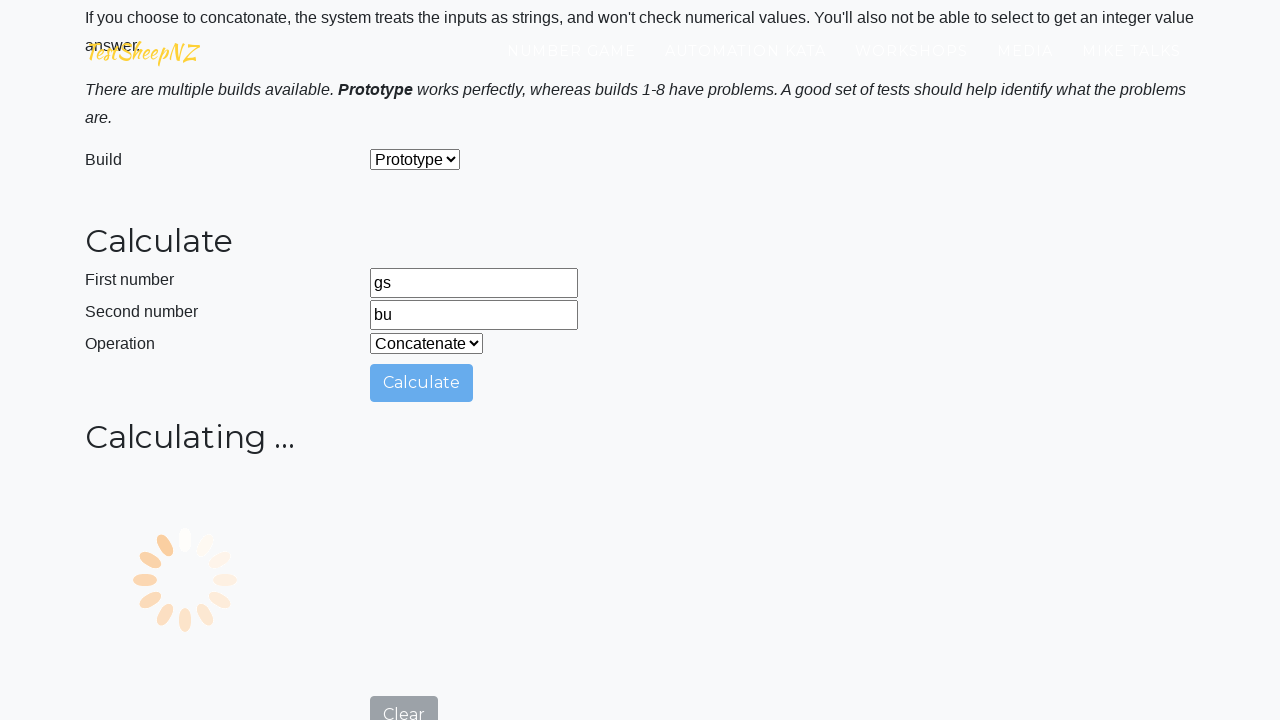

Verified concatenated result 'gsbu' is displayed in answer field
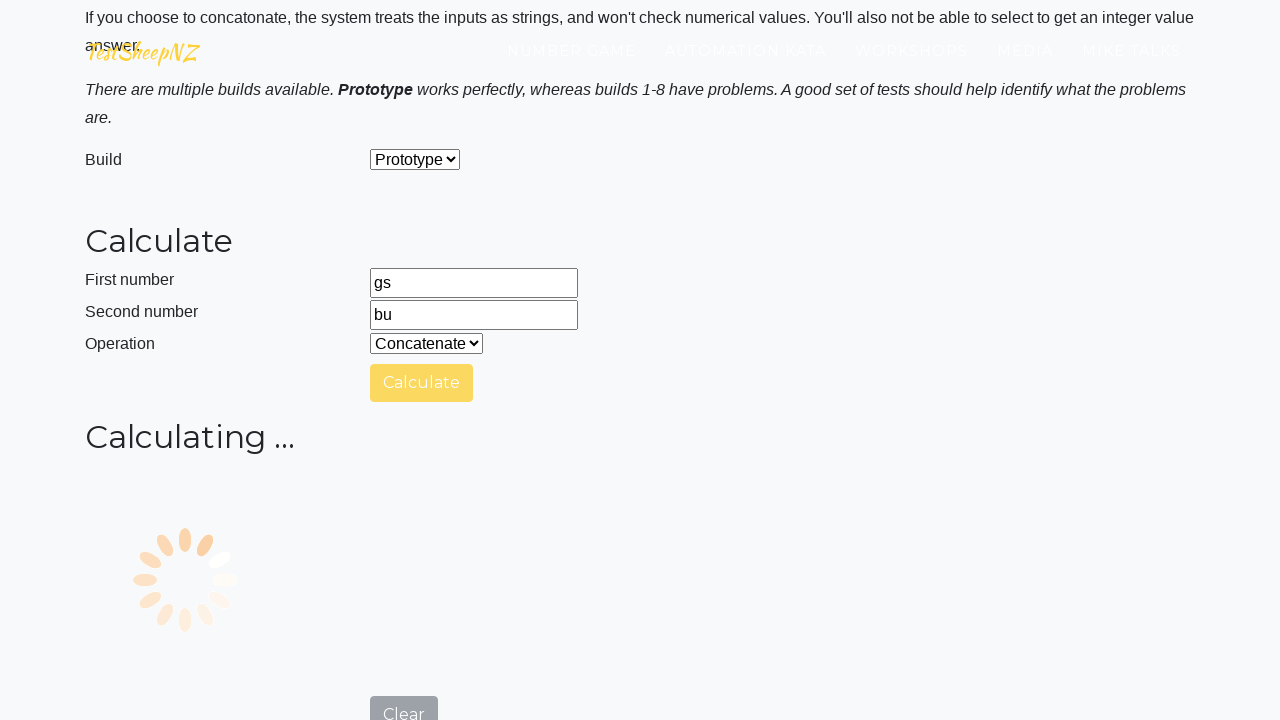

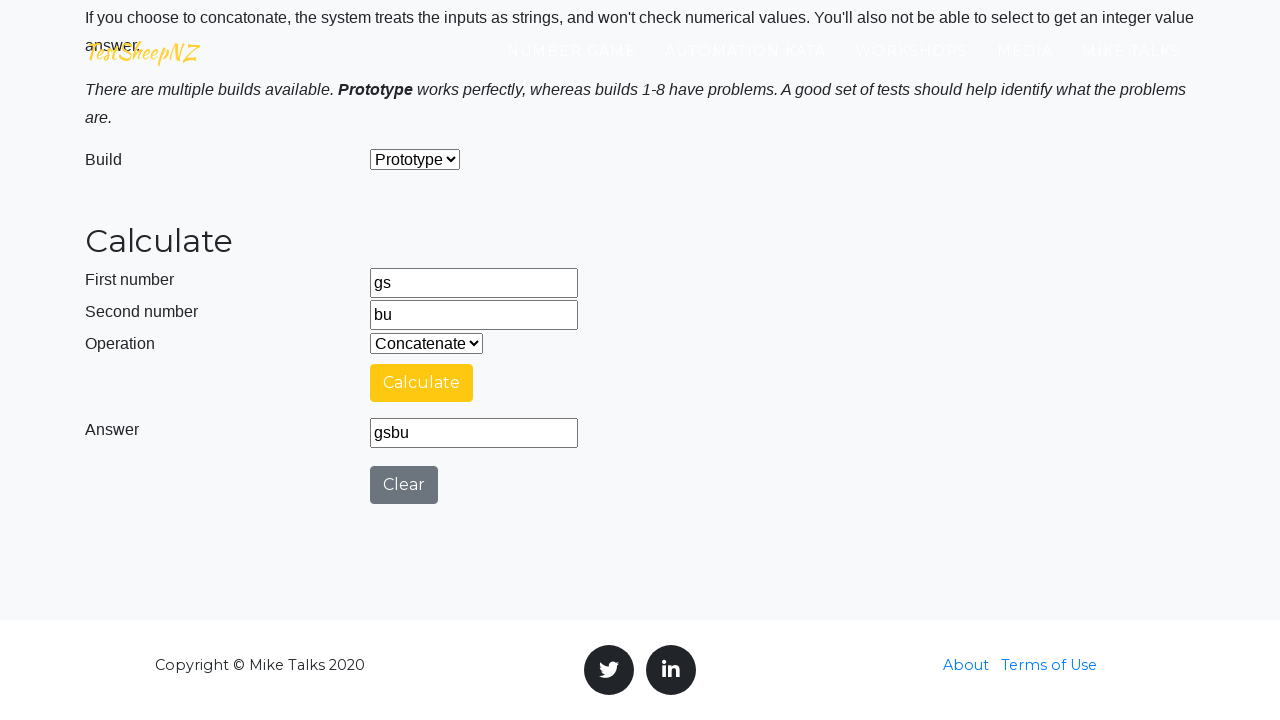